Tests autocomplete dropdown functionality by typing partial text and selecting a matching country from the dropdown suggestions

Starting URL: https://rahulshettyacademy.com/AutomationPractice/

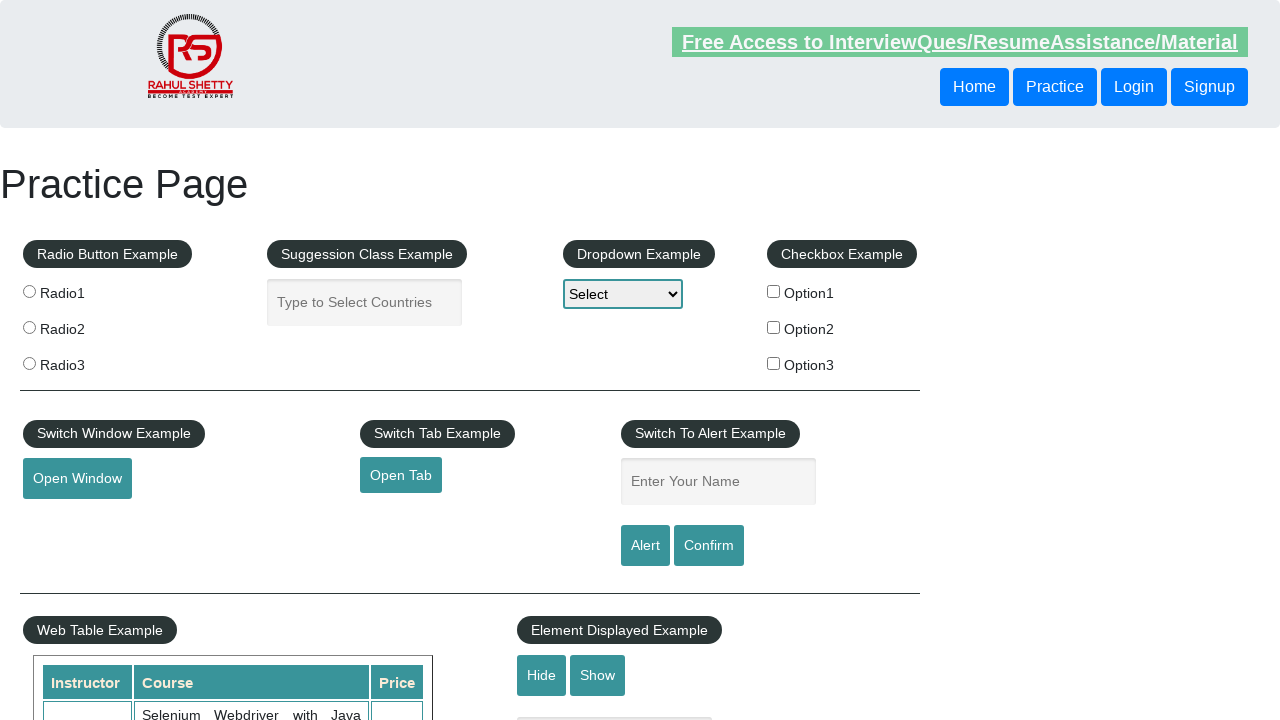

Typed 'uni' in autocomplete field to trigger dropdown on input#autocomplete
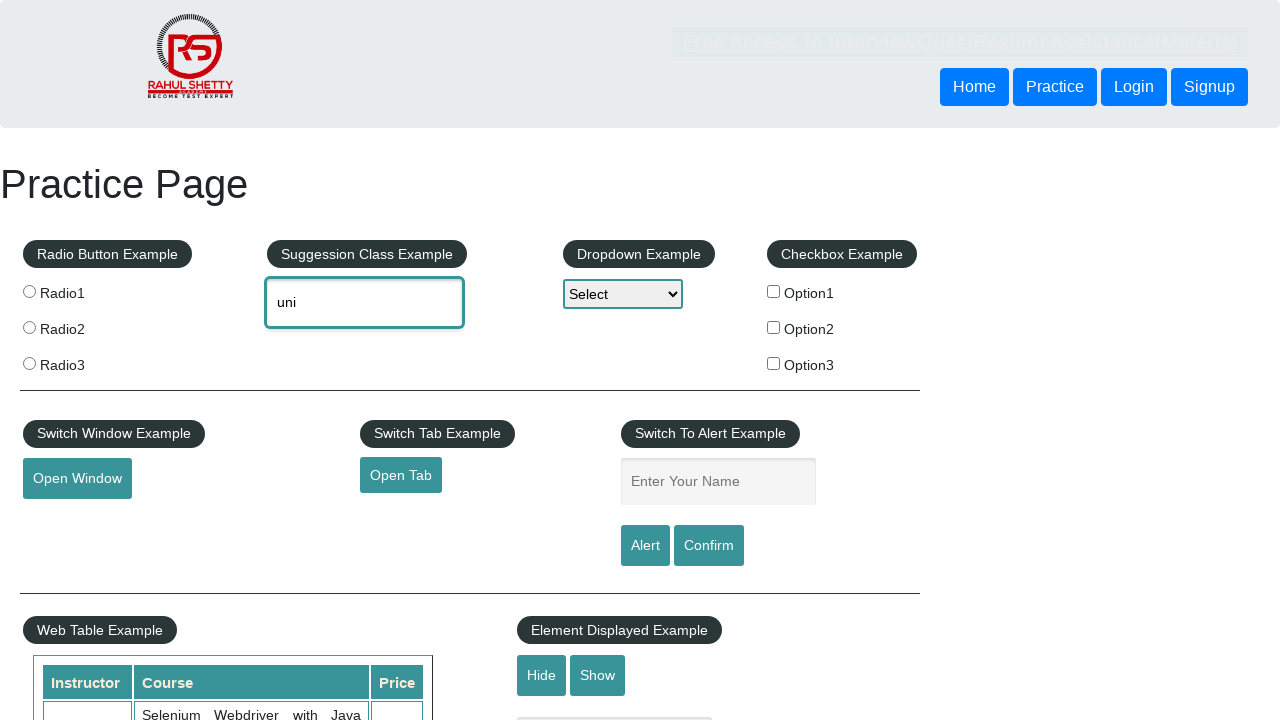

Dropdown suggestions loaded and visible
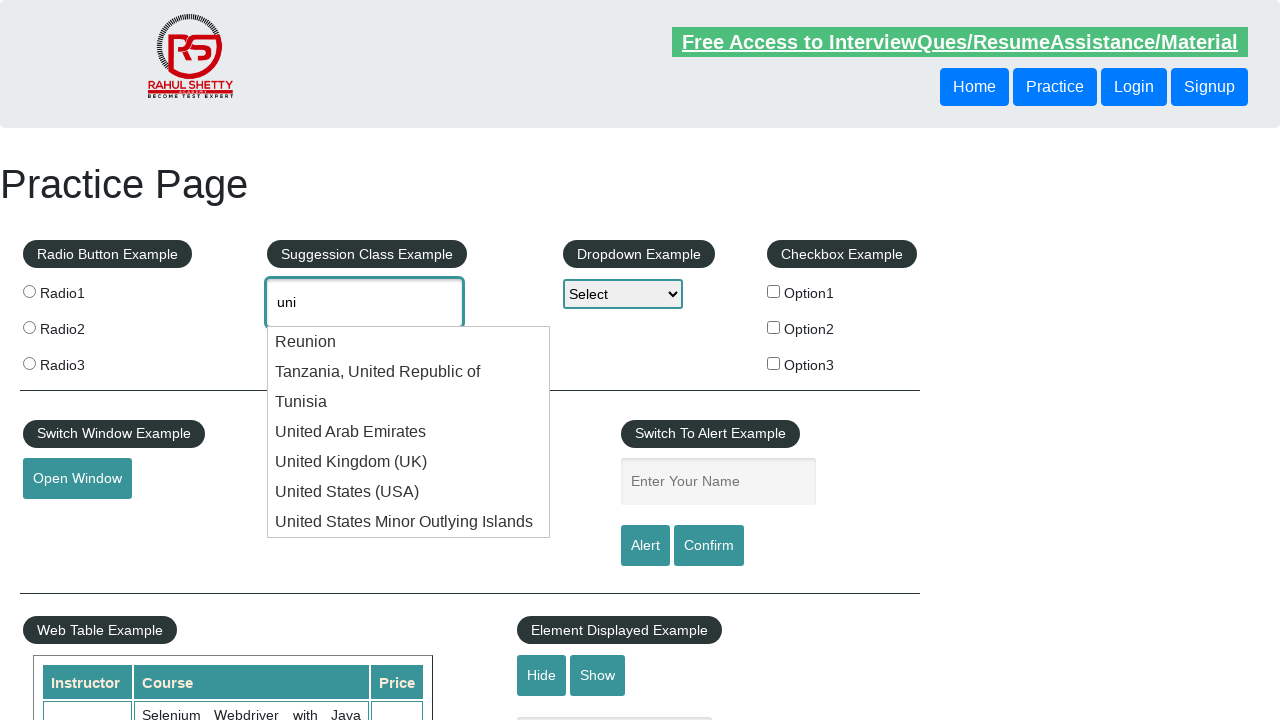

Selected 'United States' from autocomplete dropdown at (409, 492) on ul#ui-id-1 li >> nth=5
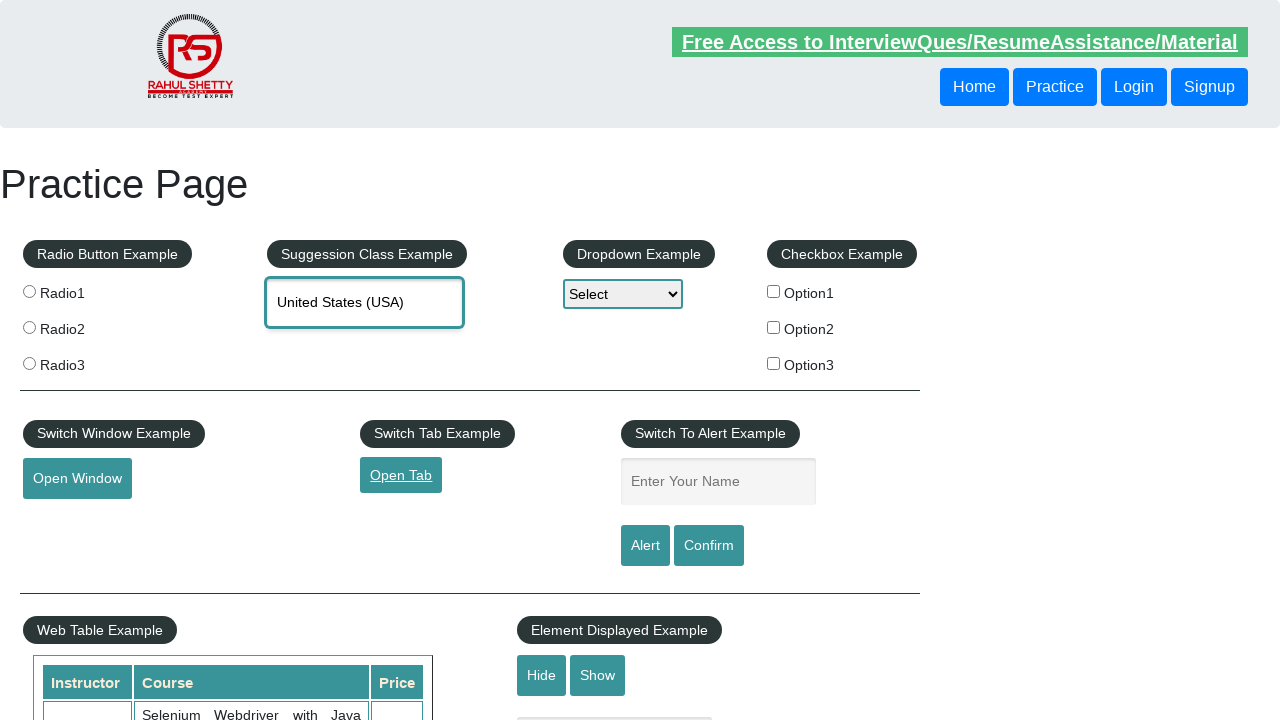

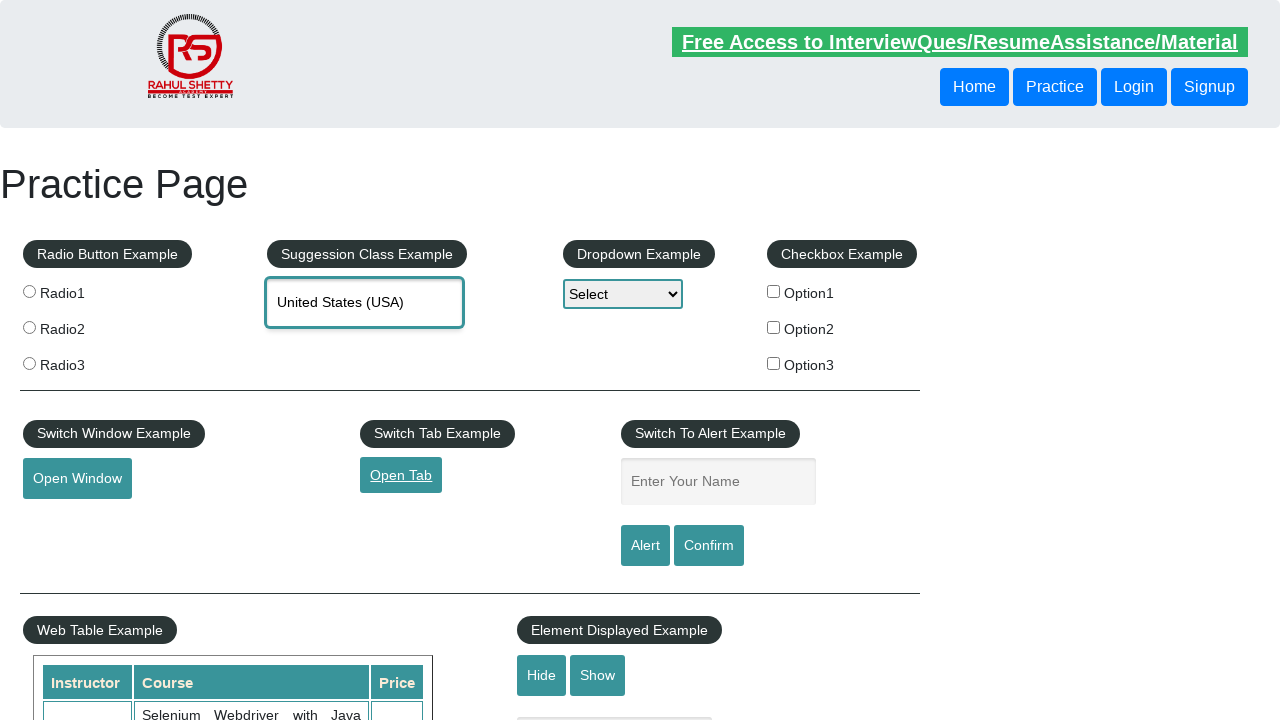